Tests hover menu navigation by hovering over Main Item 2, then SUB SUB List, and clicking Sub Sub Item 2

Starting URL: https://demoqa.com/menu#

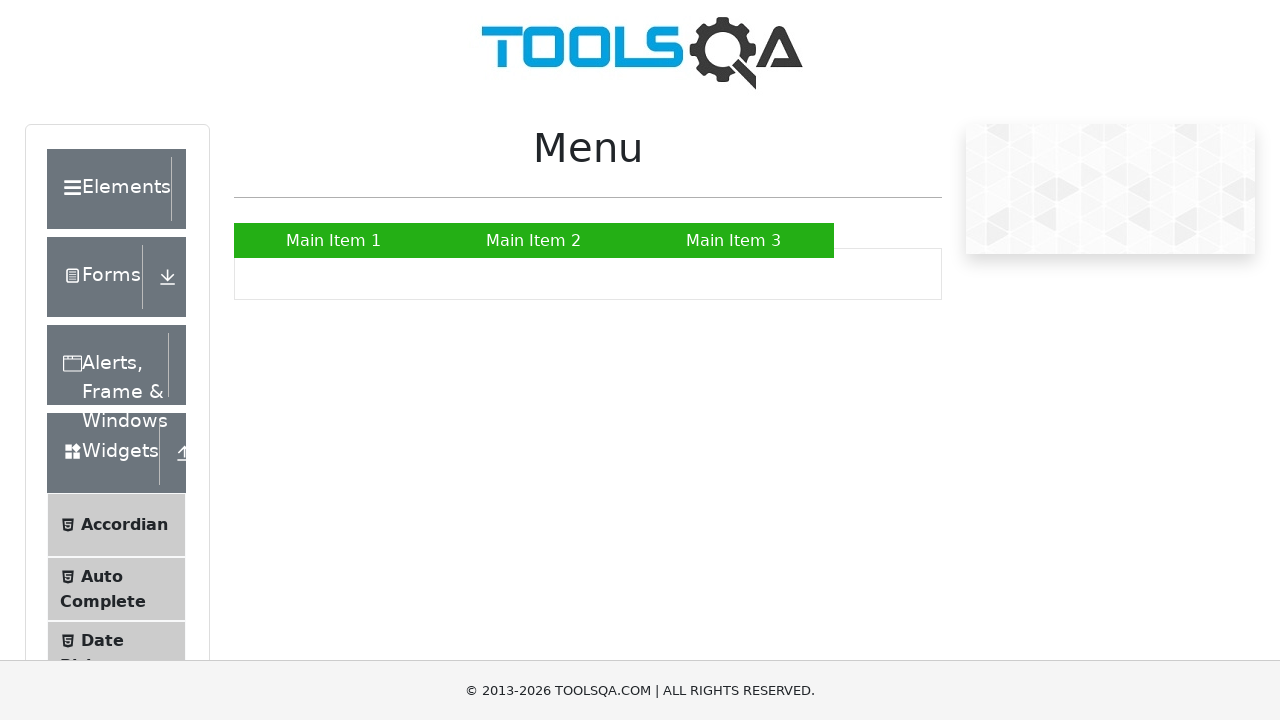

Hovered over Main Item 2 to reveal submenu at (534, 240) on text=Main Item 2
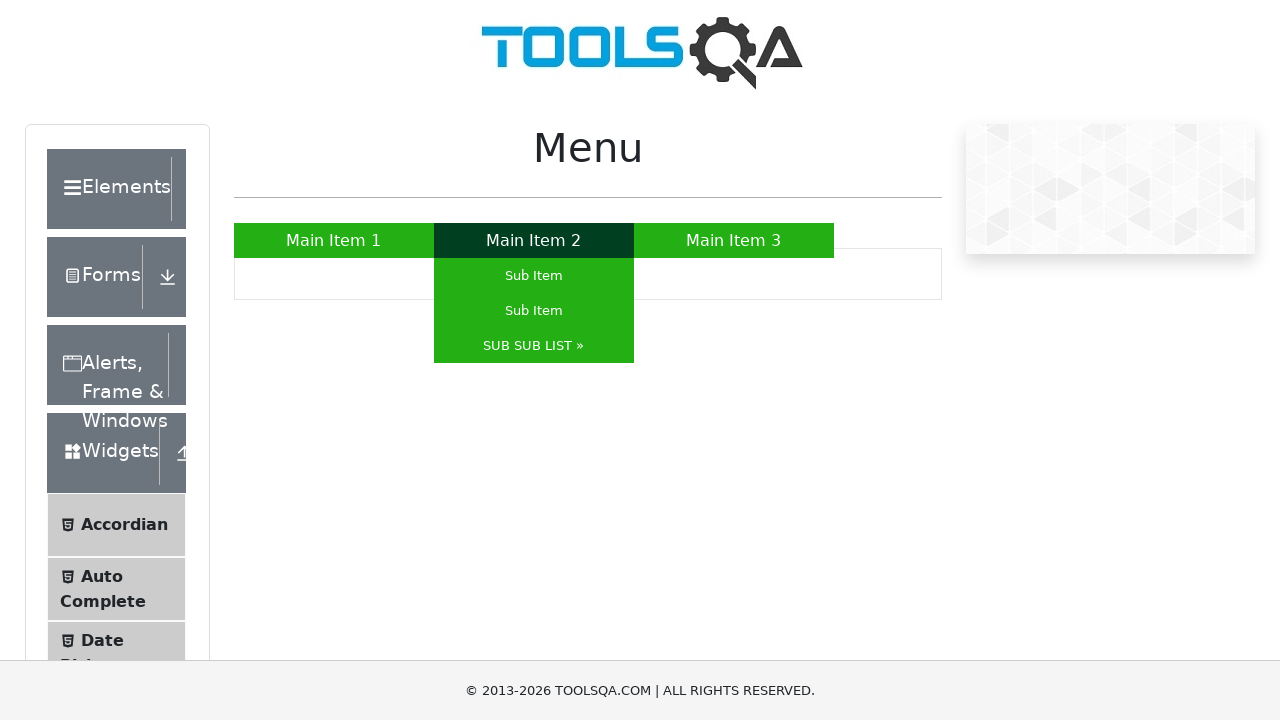

Hovered over SUB SUB LIST to expand nested menu at (534, 346) on text=SUB SUB LIST »
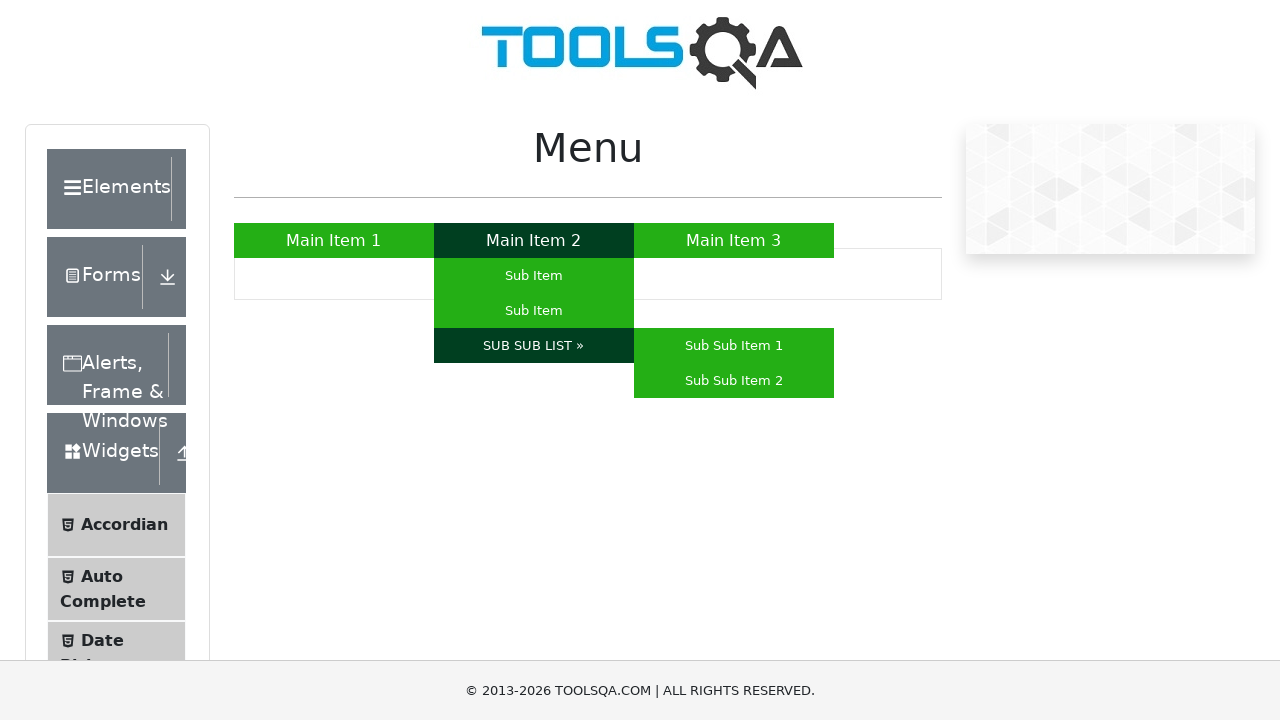

Clicked on Sub Sub Item 2 at (734, 380) on text=Sub Sub Item 2
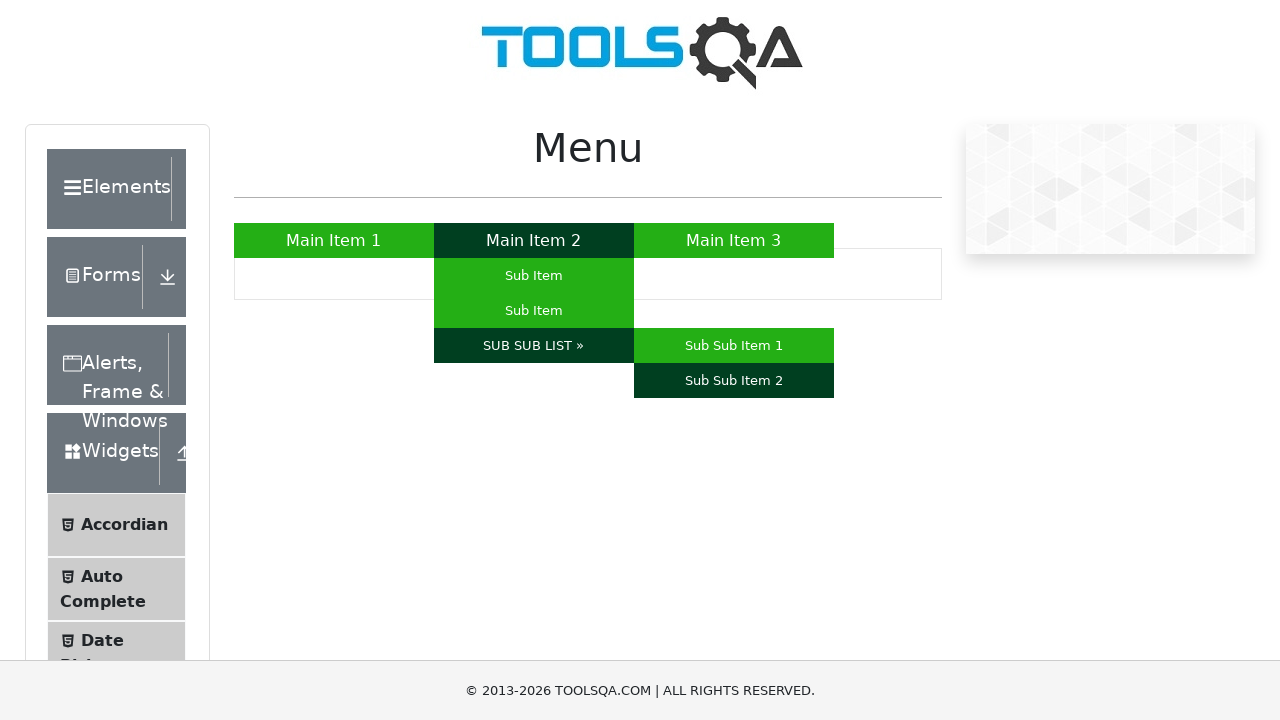

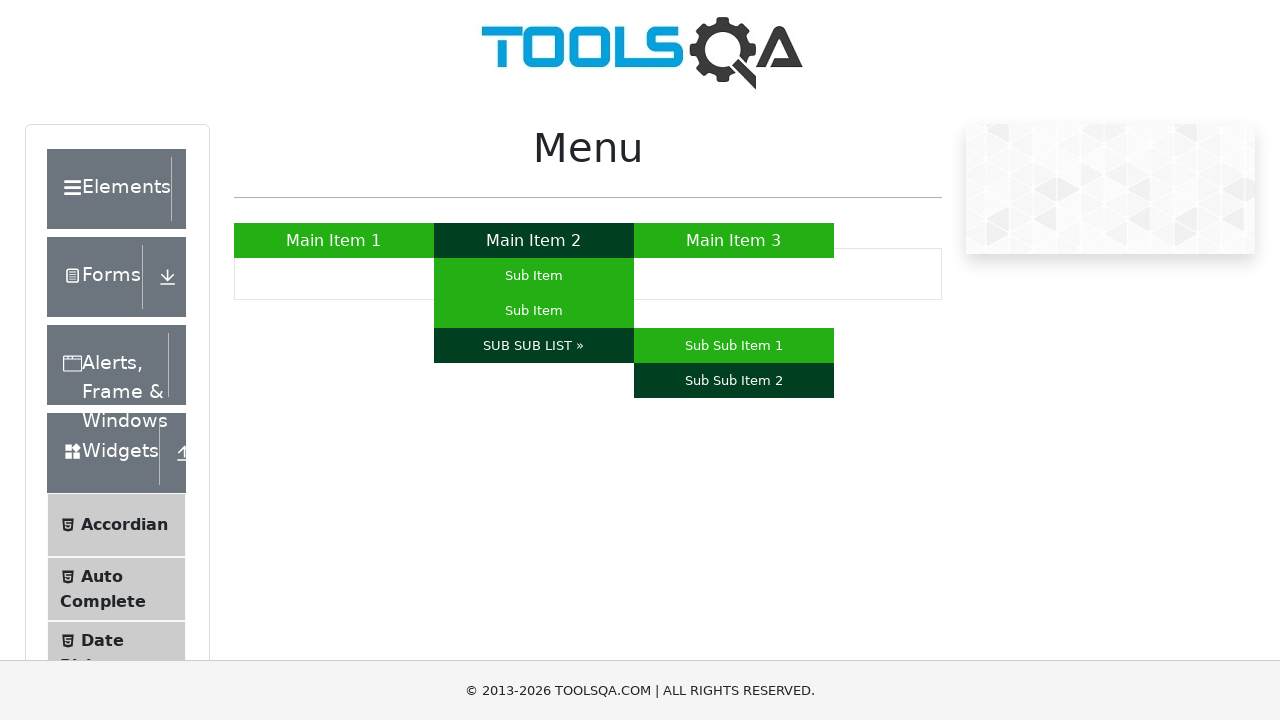